Tests basic browser navigation by visiting Trello homepage and performing back, forward, and refresh operations

Starting URL: https://trello.com/

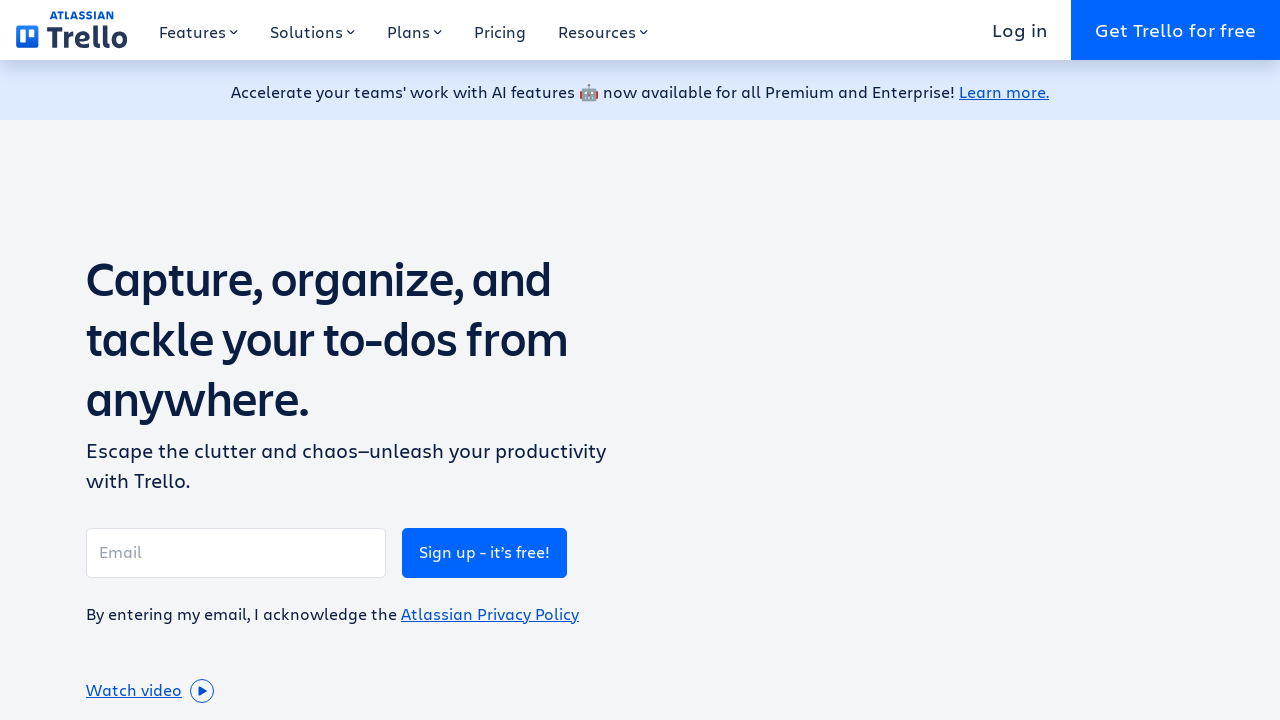

Navigated to Trello homepage
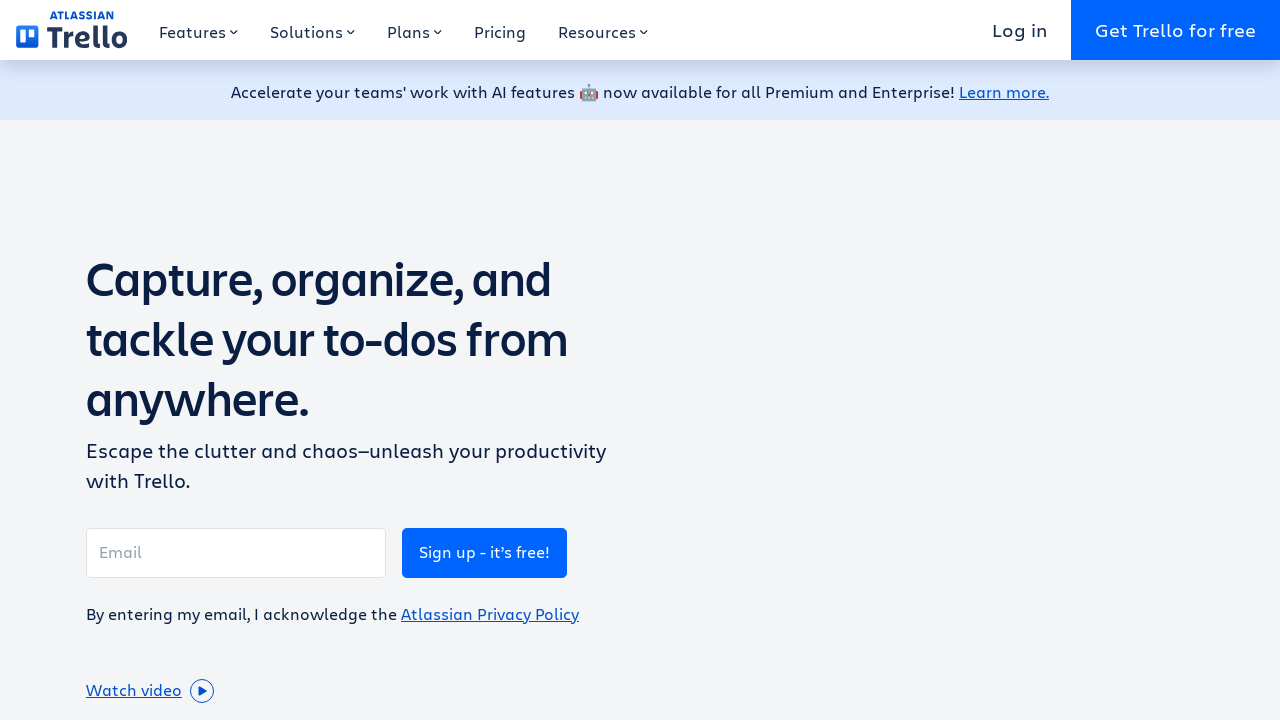

Navigated back in browser history
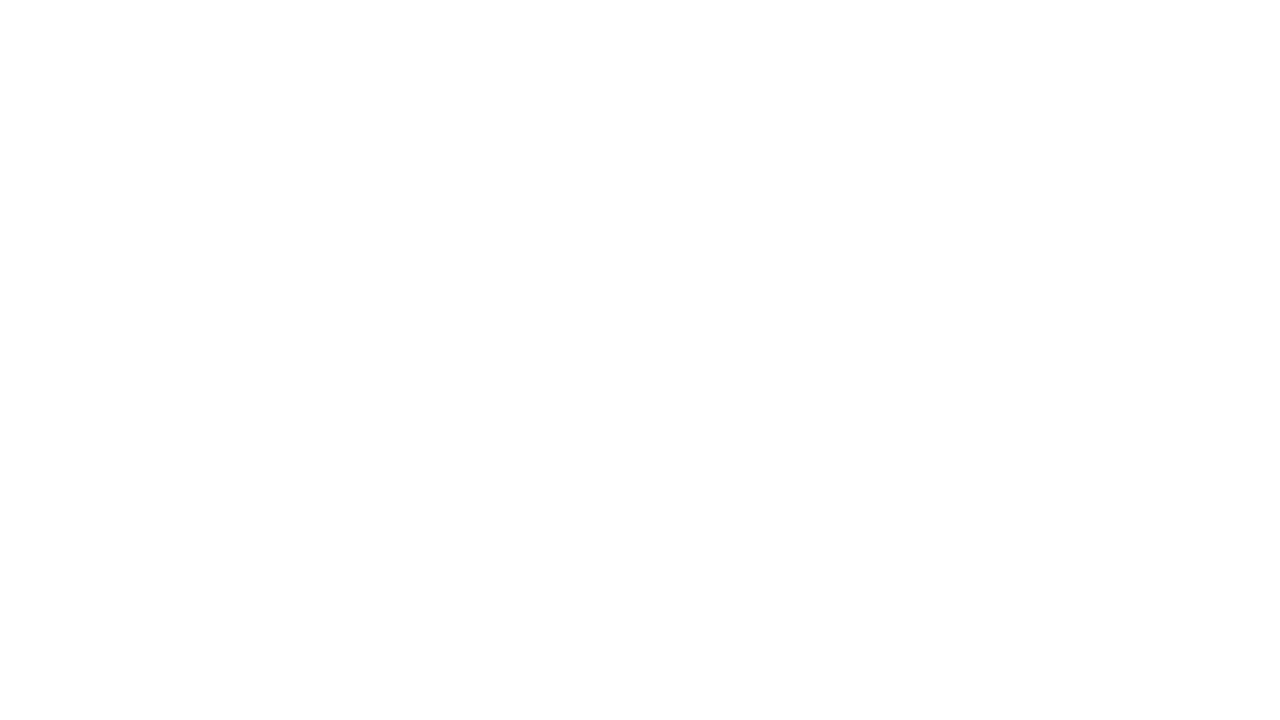

Navigated forward in browser history
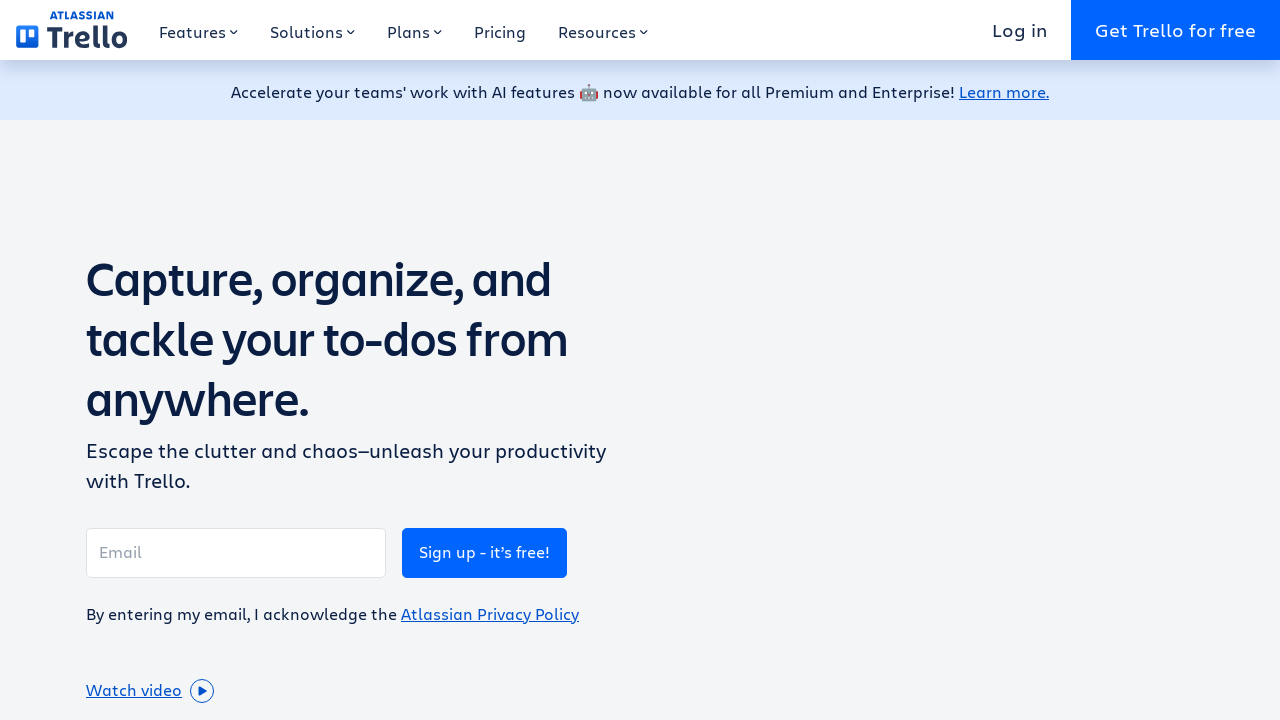

Refreshed the page
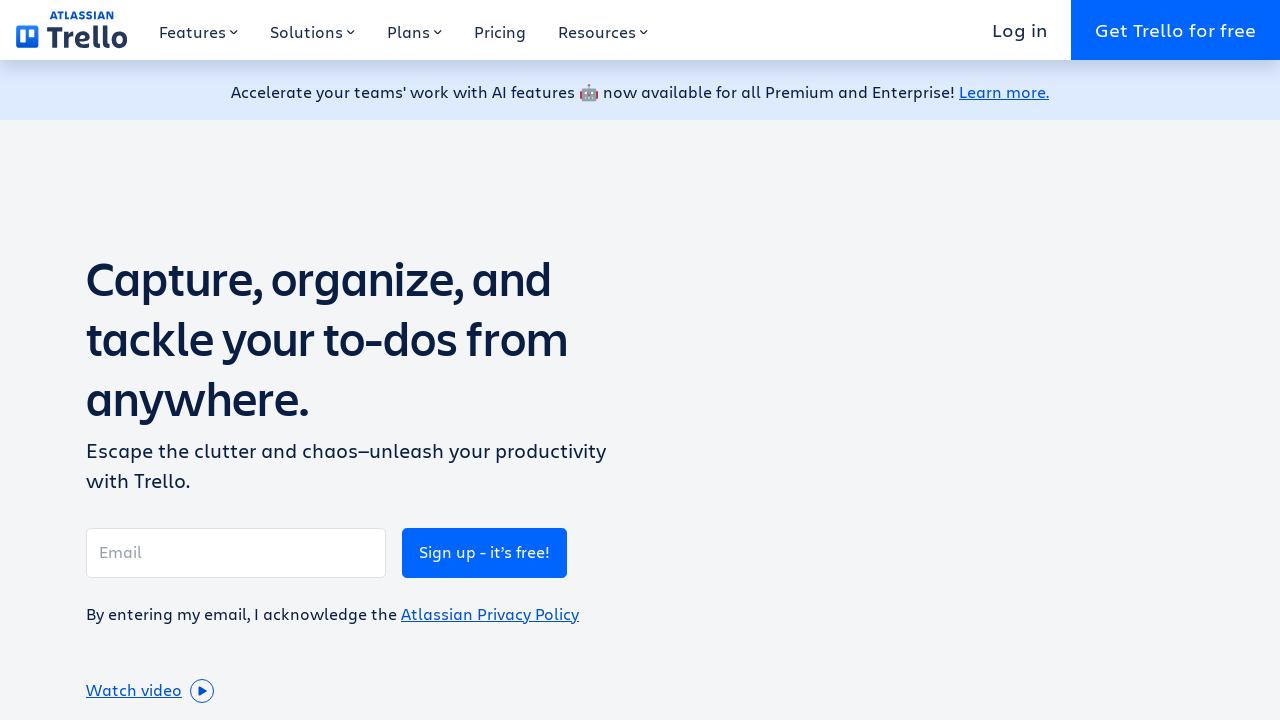

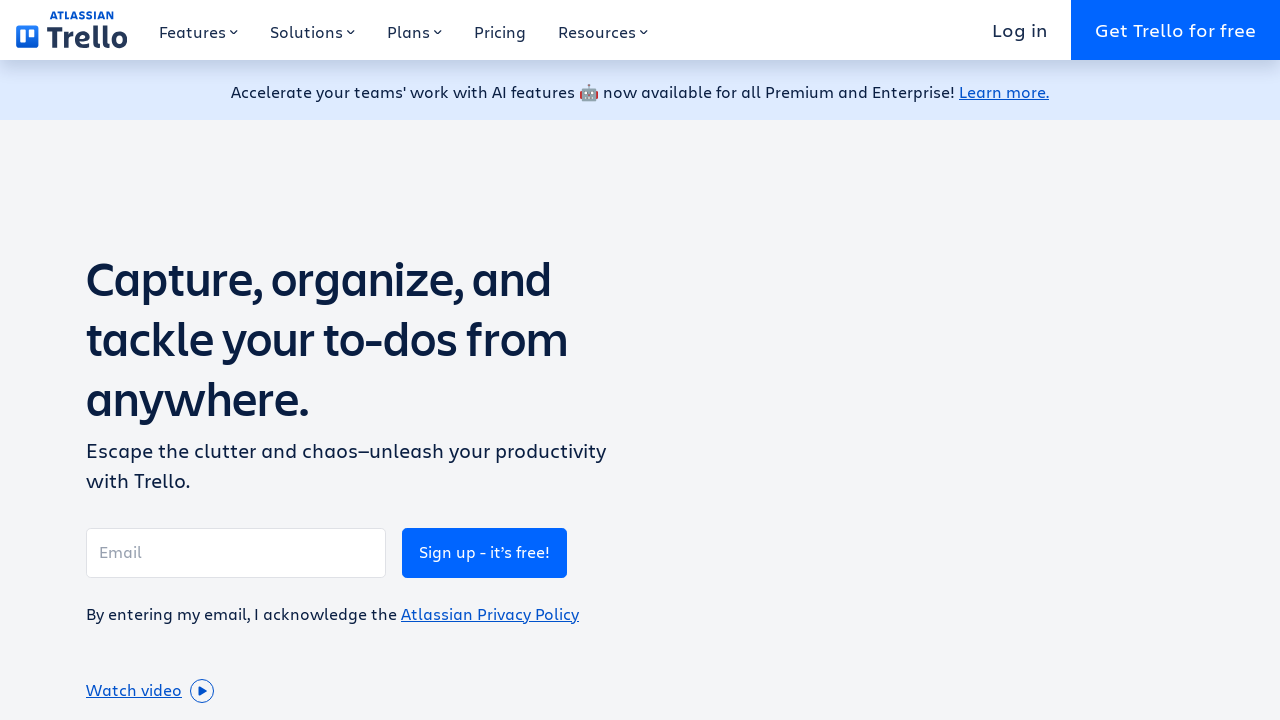